Tests editing a task in the Completed filter view

Starting URL: https://todomvc4tasj.herokuapp.com/

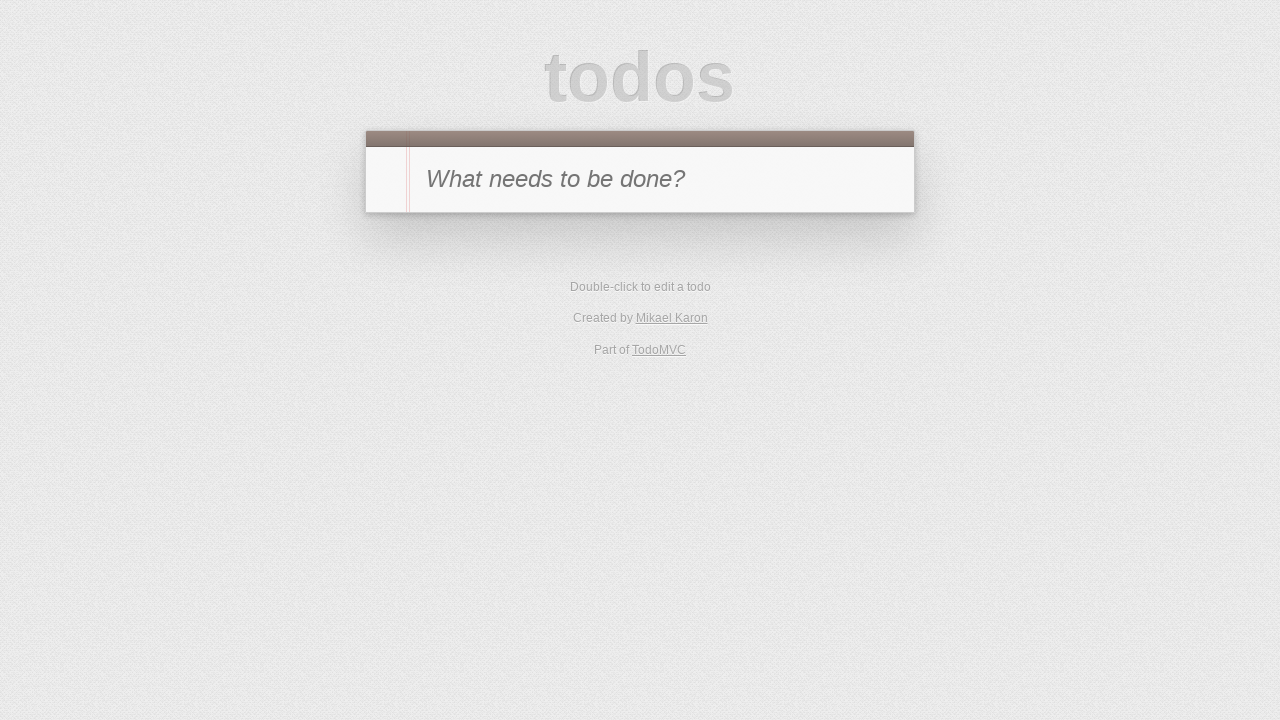

Set initial state with two completed tasks in localStorage
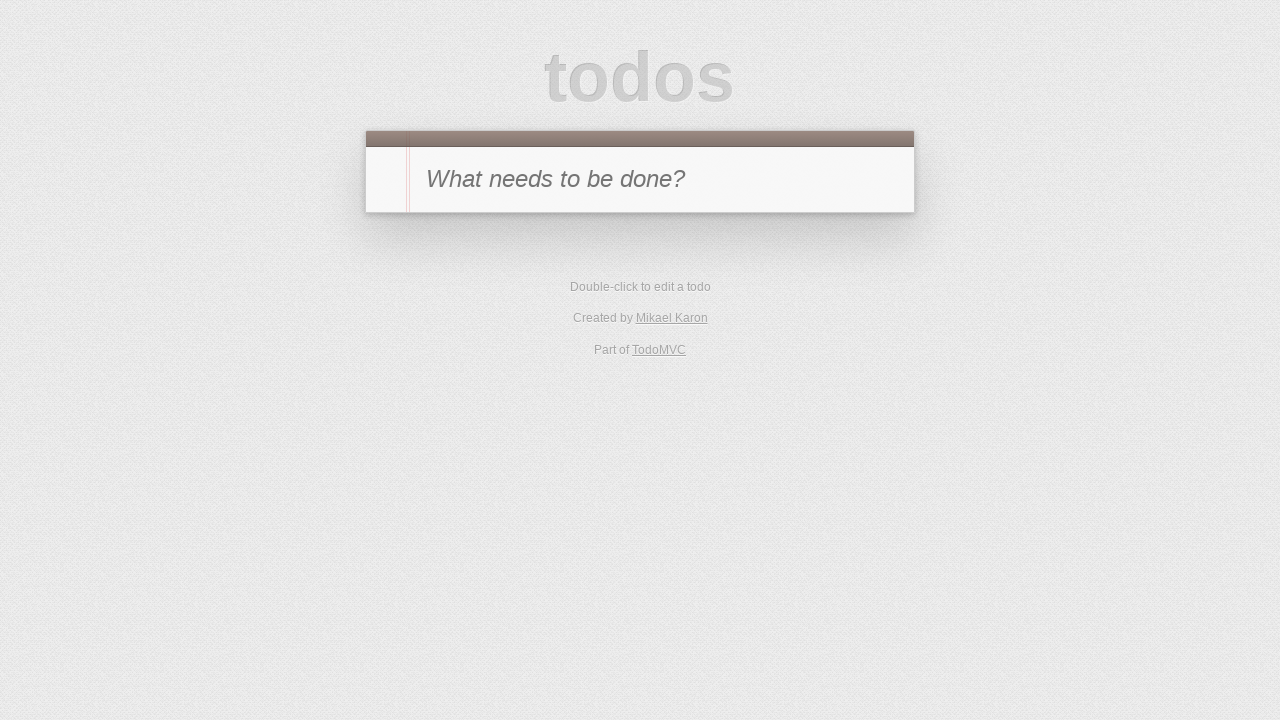

Reloaded page to apply initial state
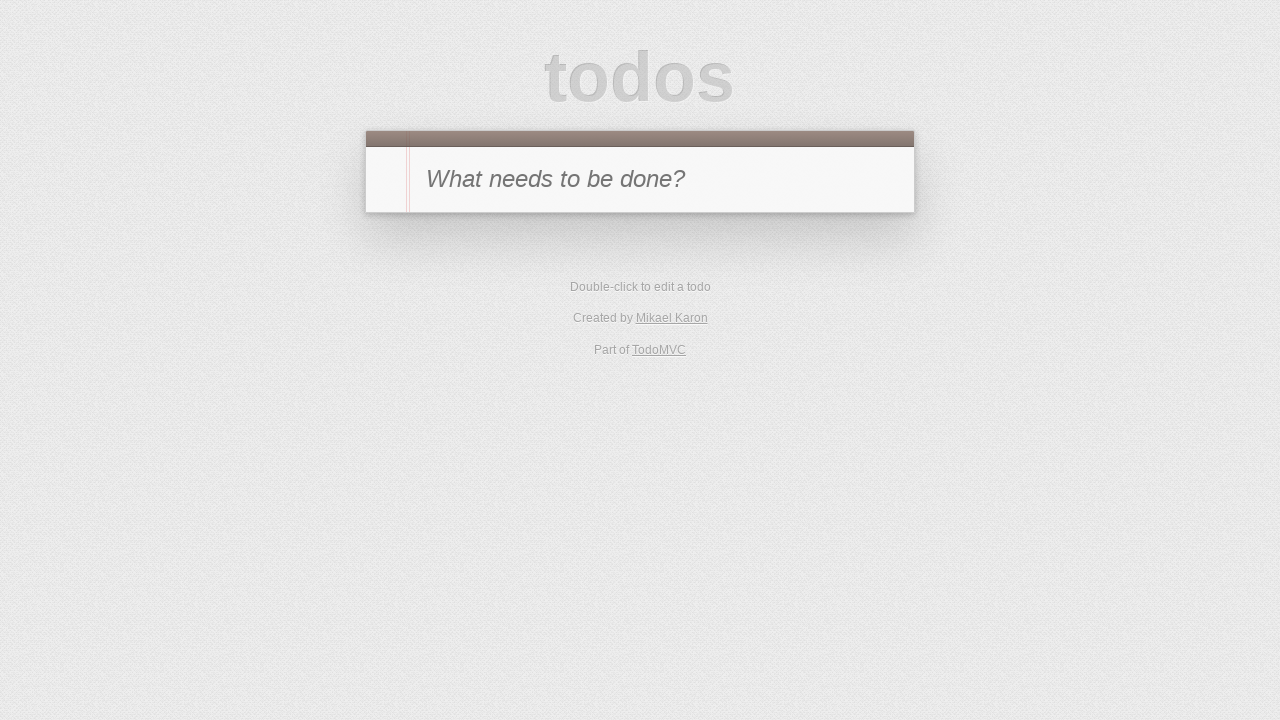

Clicked Completed filter to view completed tasks at (676, 351) on [href='#/completed']
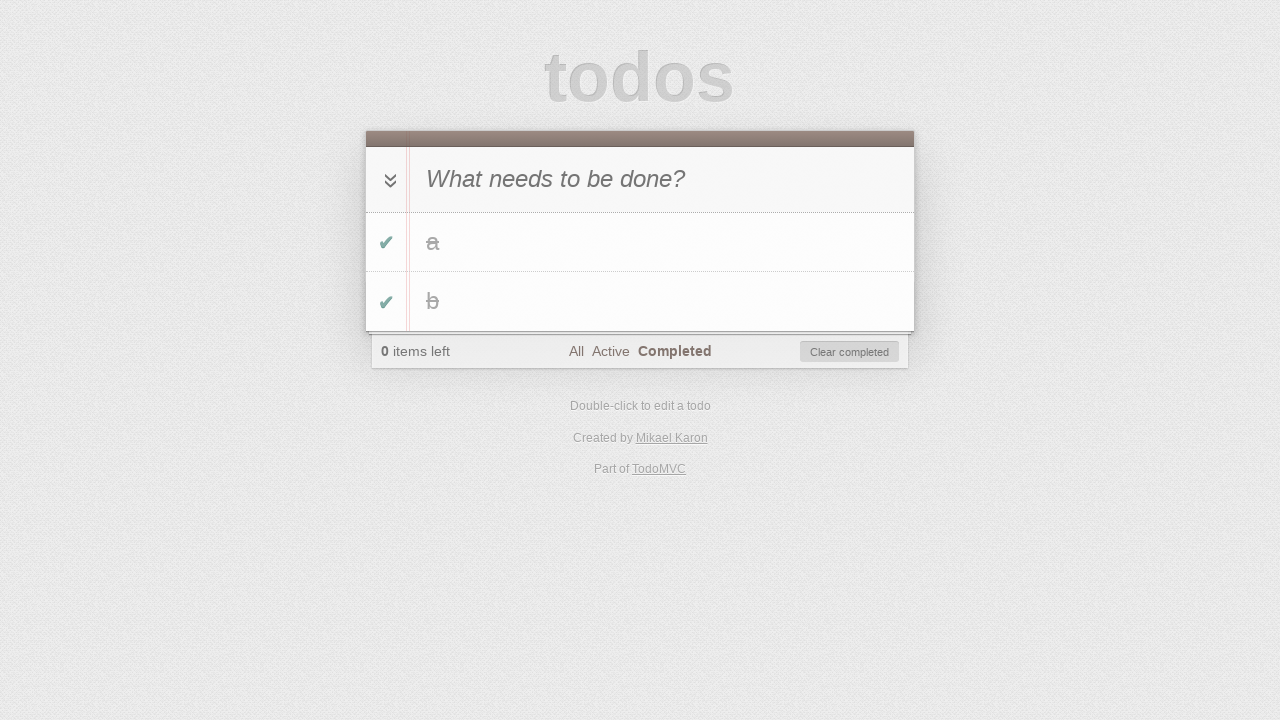

Double-clicked task 'a' to enter edit mode at (640, 242) on #todo-list li:has-text('a')
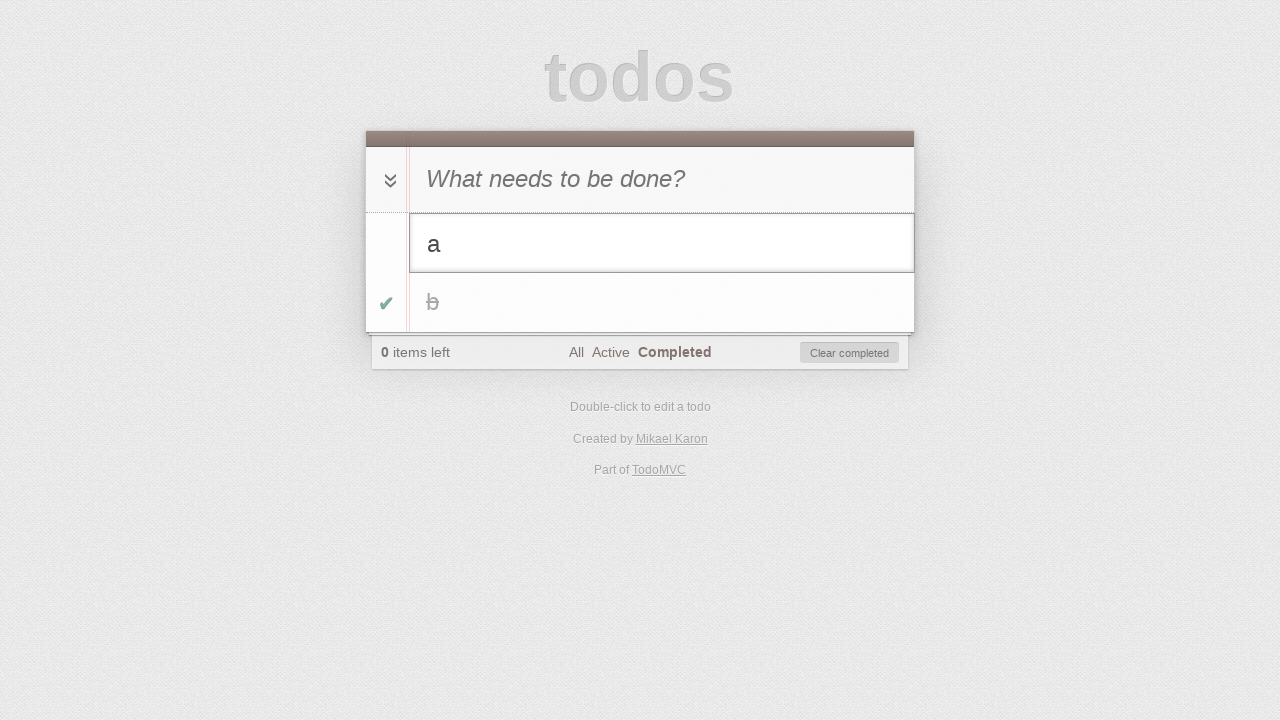

Filled edit field with new text 'a edited' on #todo-list li.editing .edit
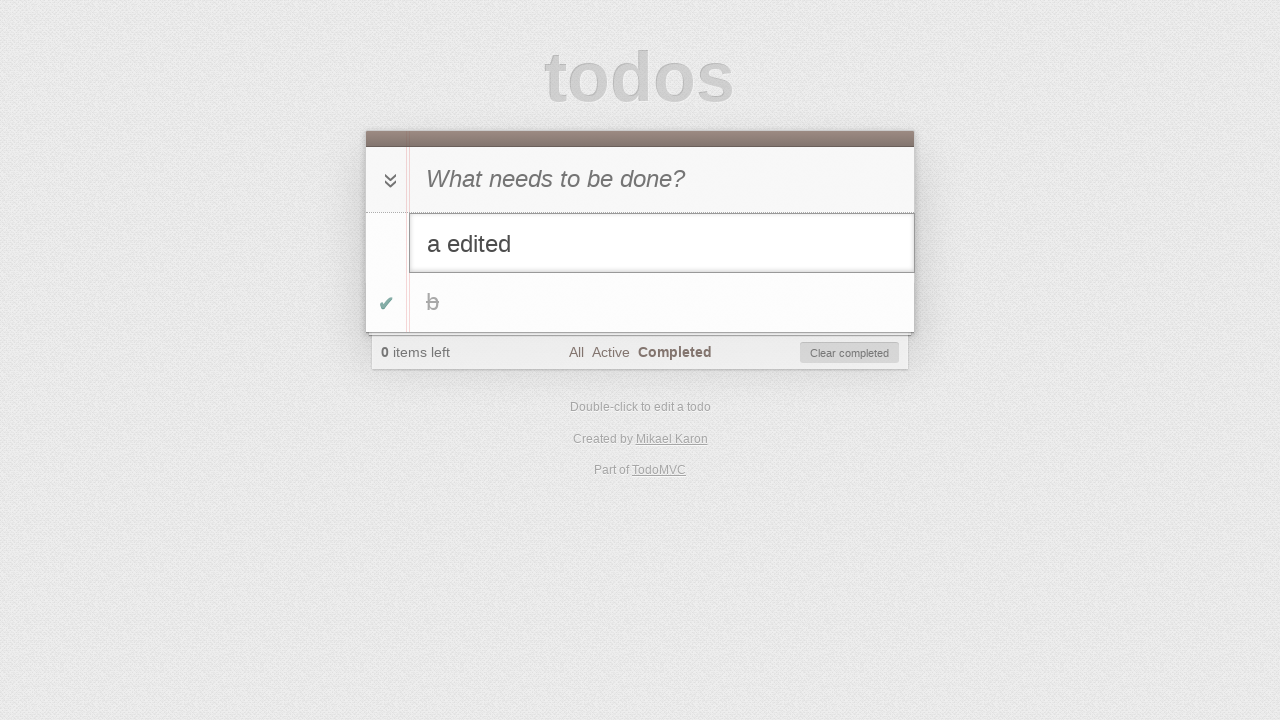

Pressed Enter to confirm task edit on #todo-list li.editing .edit
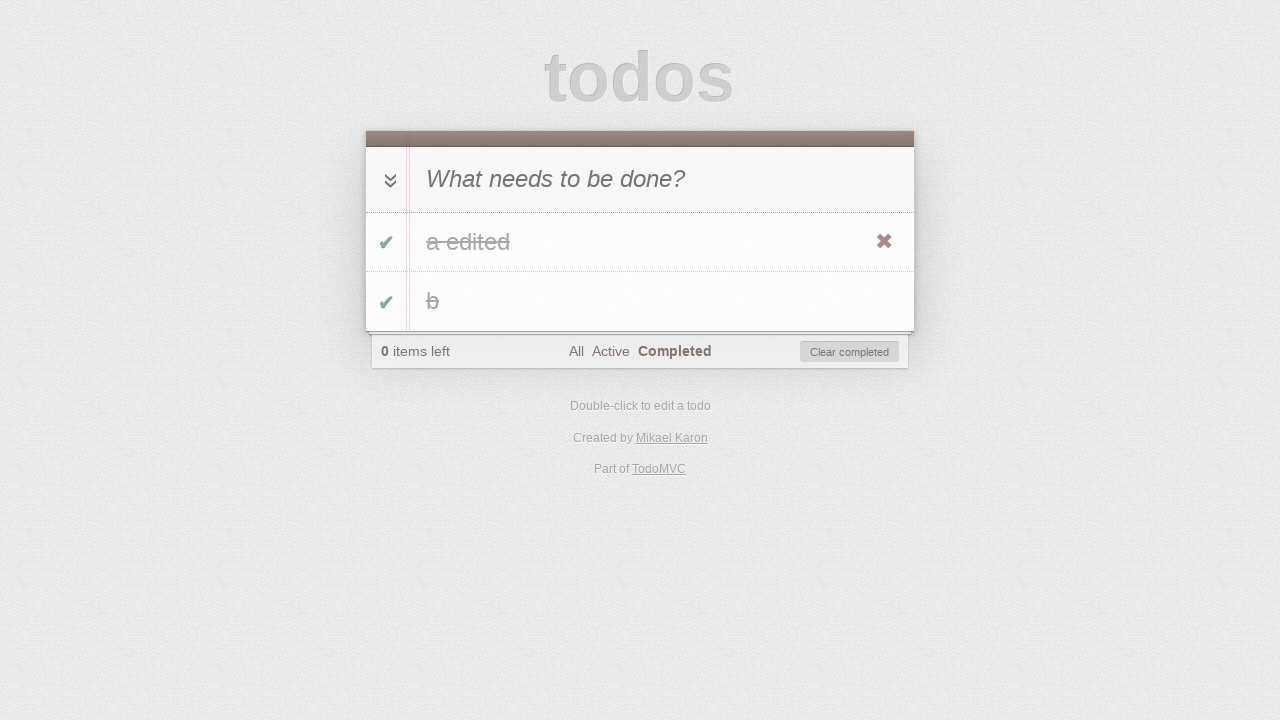

Verified that task was updated to 'a edited'
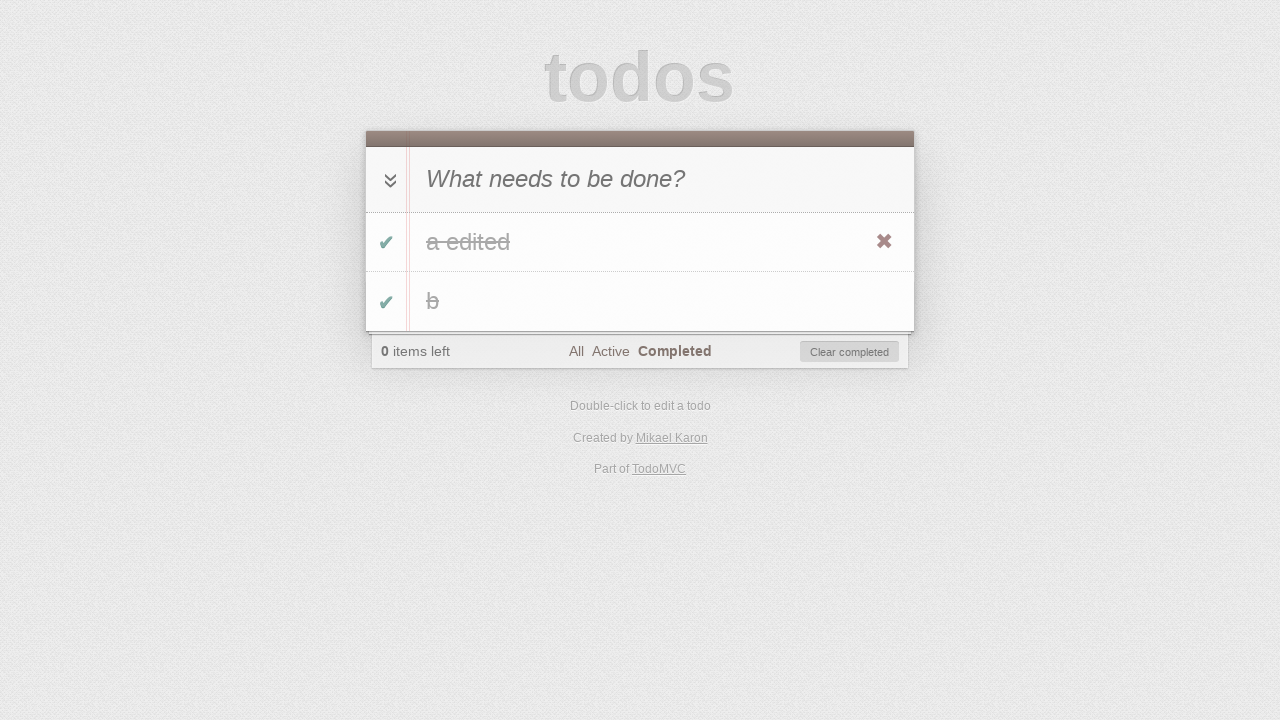

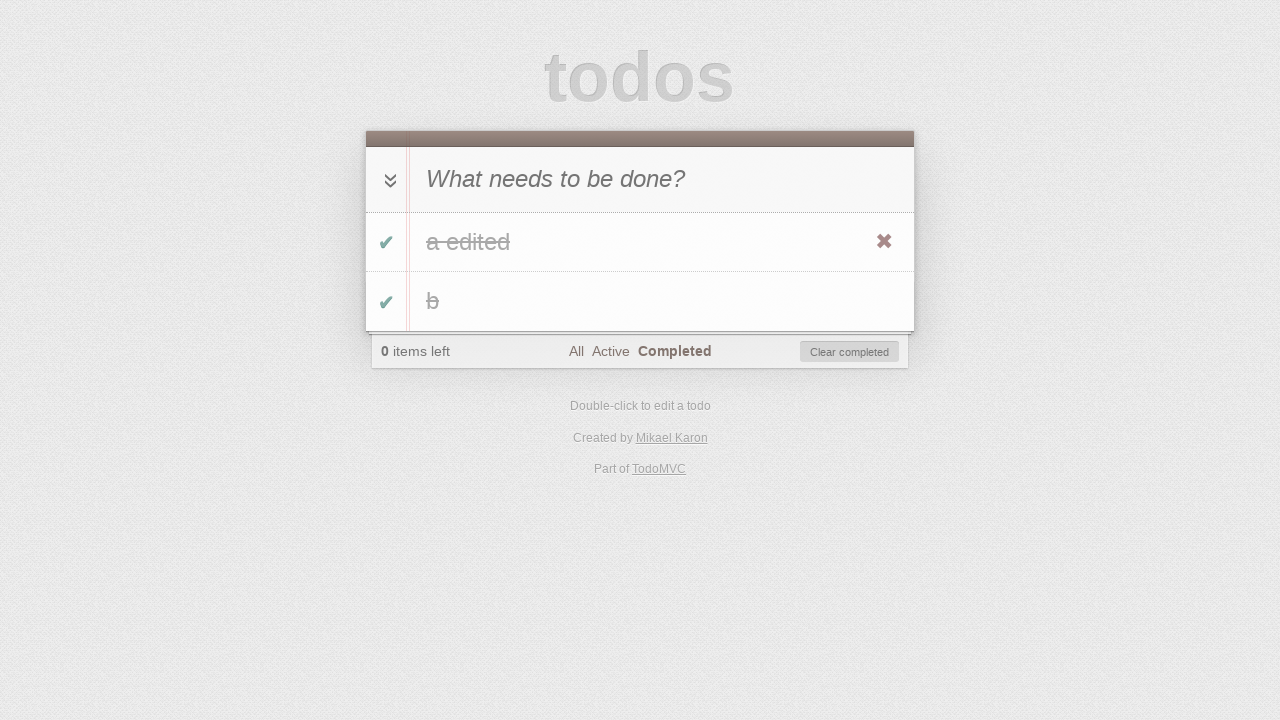